Tests clicking a button with a dynamic ID on a UI testing playground page to verify interaction with elements that have changing identifiers

Starting URL: http://uitestingplayground.com/dynamicid

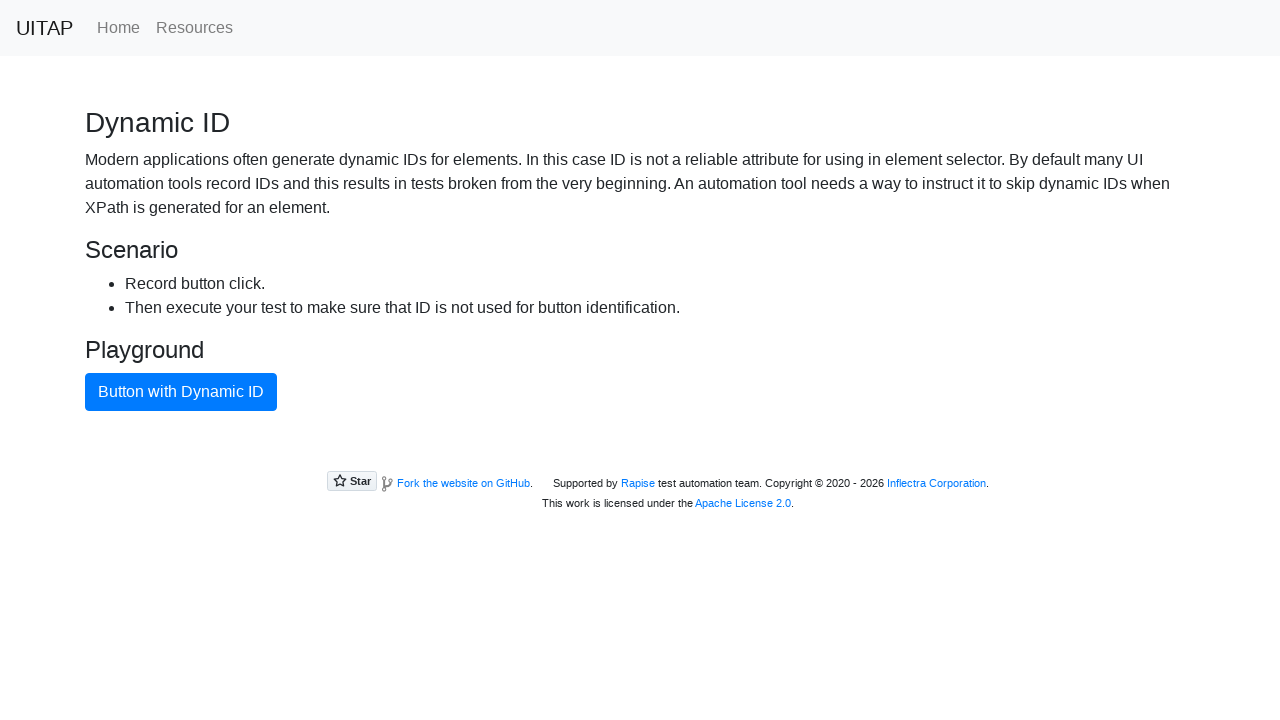

Waited for blue button with dynamic ID to become visible
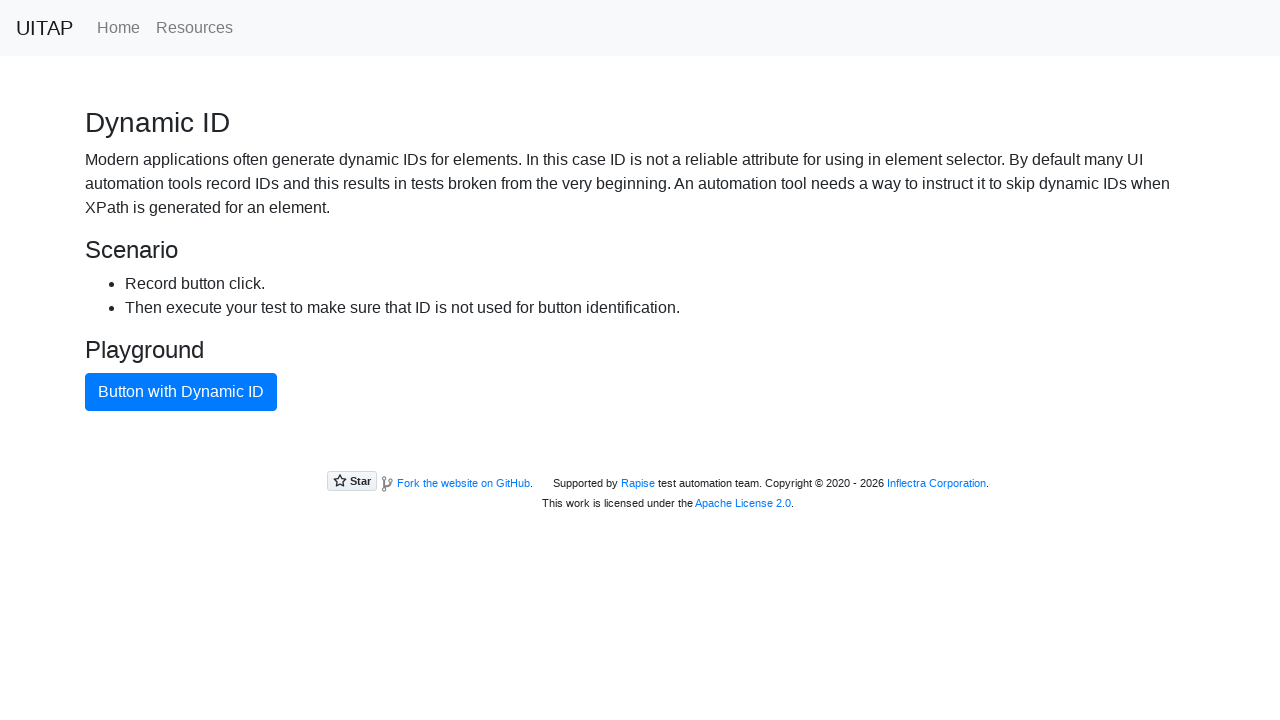

Clicked the blue button with dynamic ID at (181, 392) on .btn-primary
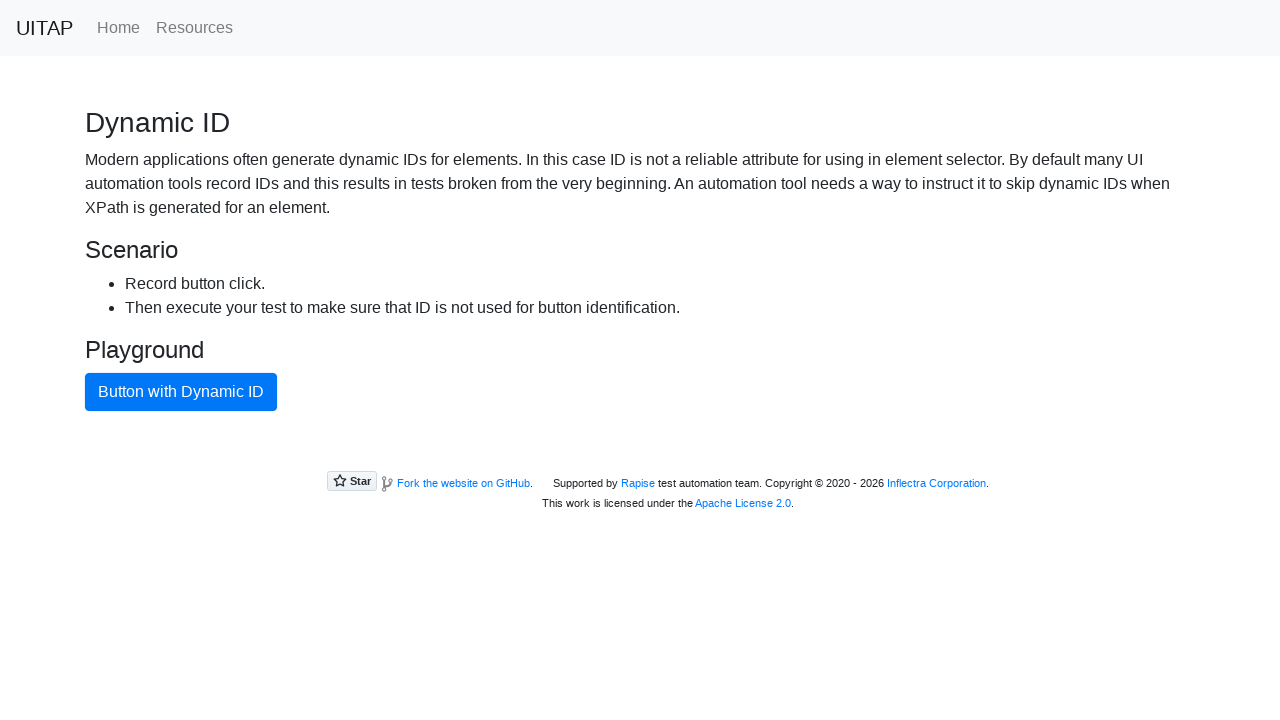

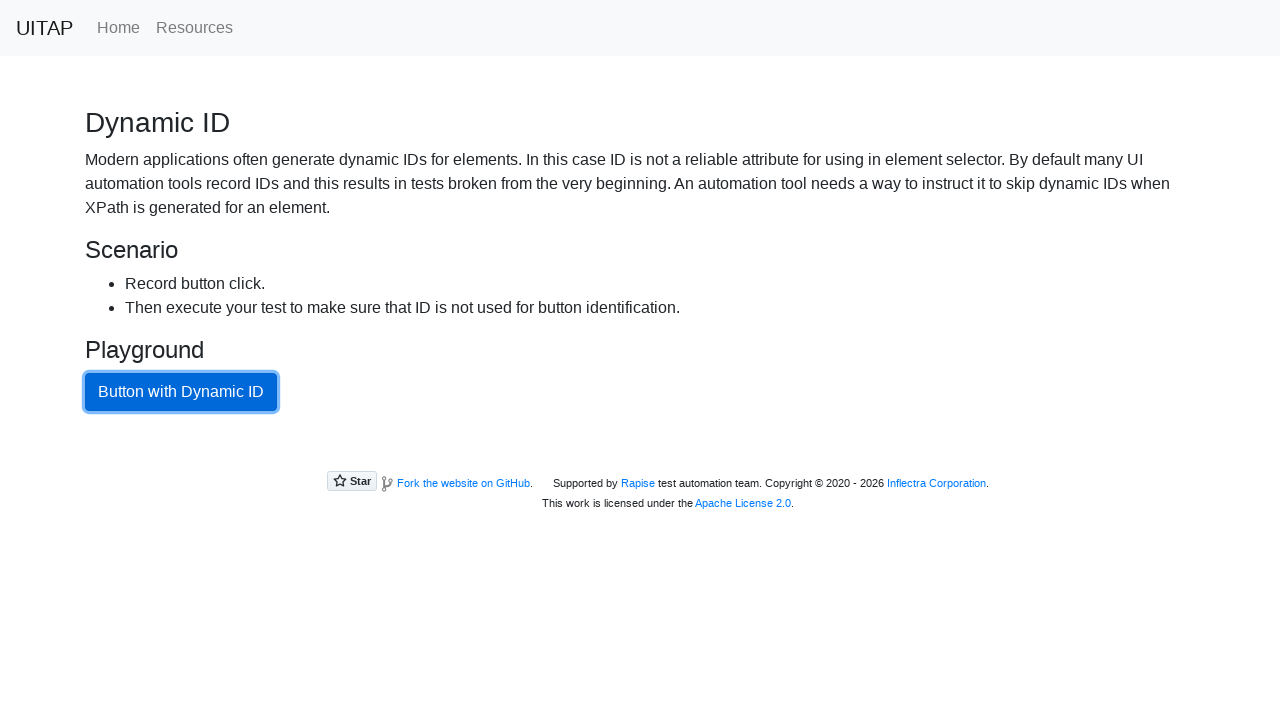